Tests forgot password form by entering an email and submitting the form

Starting URL: https://the-internet.herokuapp.com/forgot_password

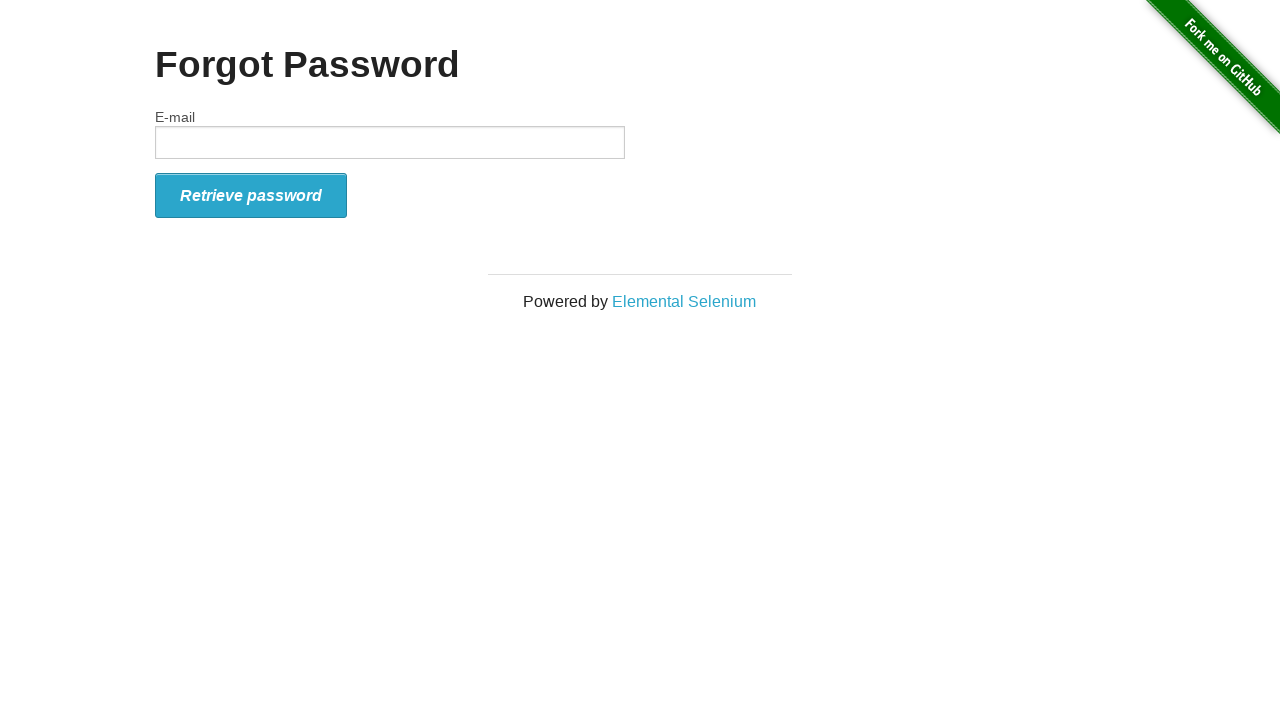

Filled email field with 'testuser2024@example.com' on #email
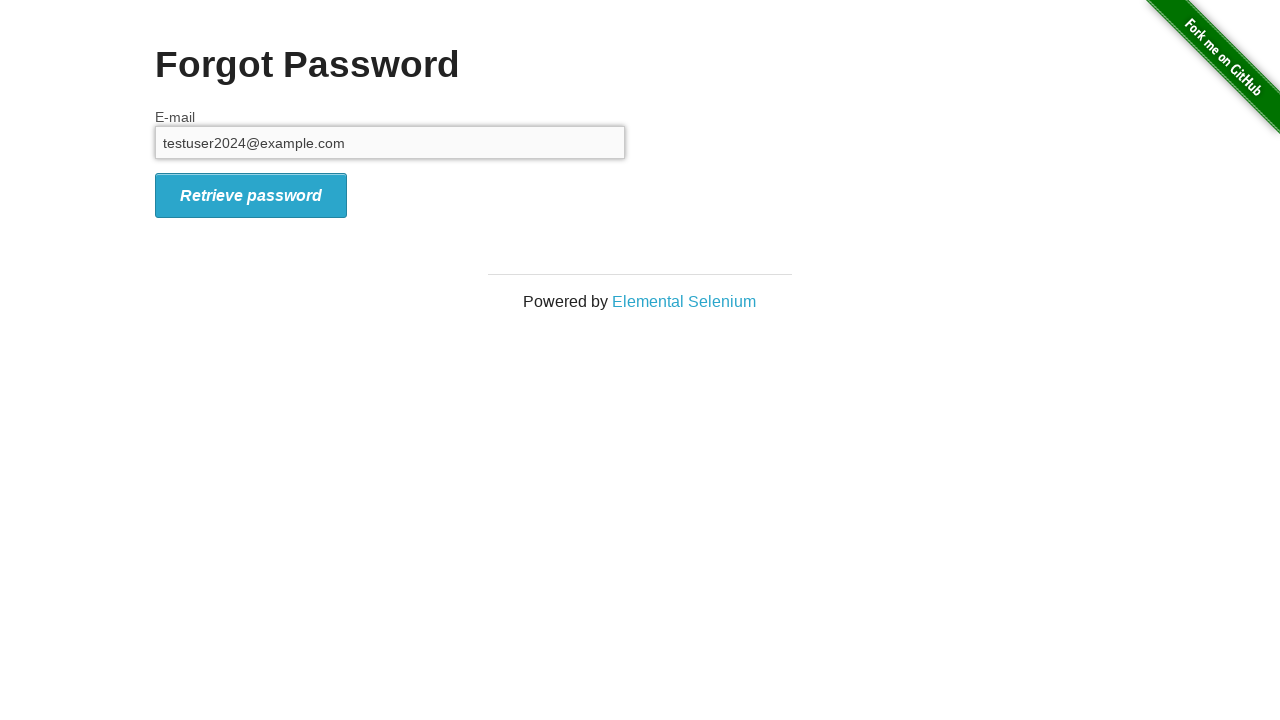

Clicked submit button to send password reset email at (251, 195) on #form_submit
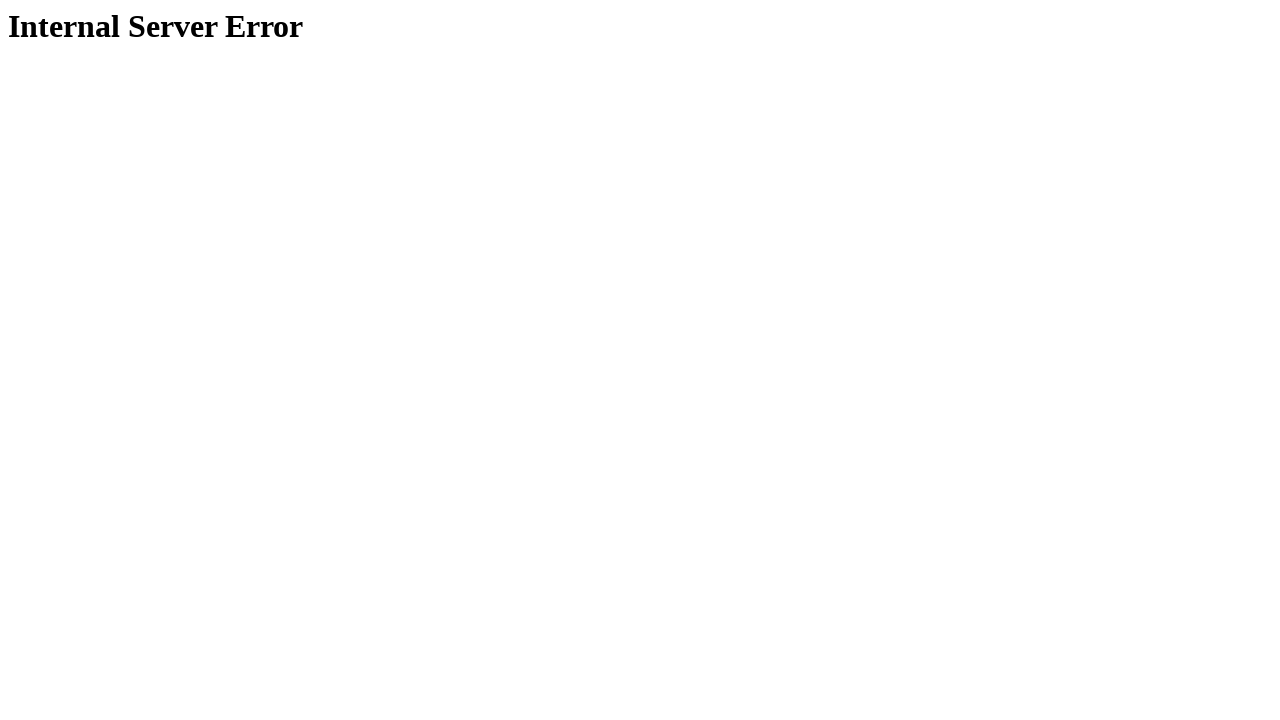

Result page loaded with h1 heading visible
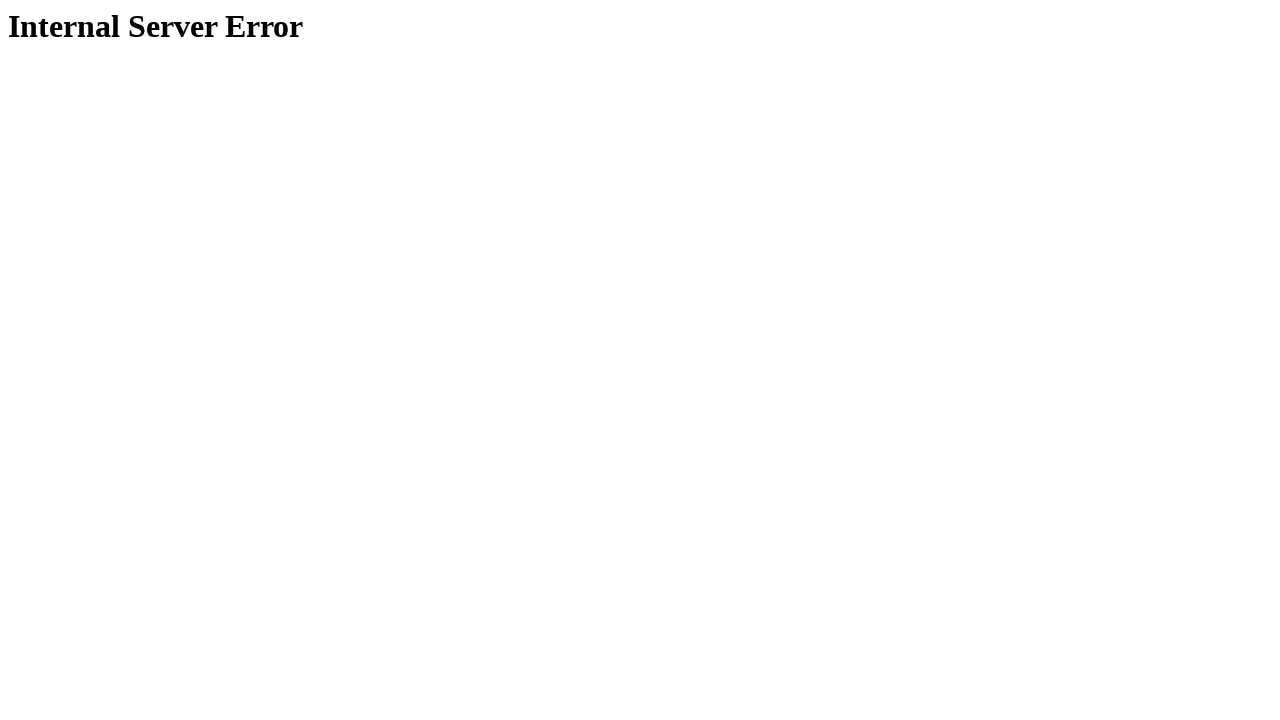

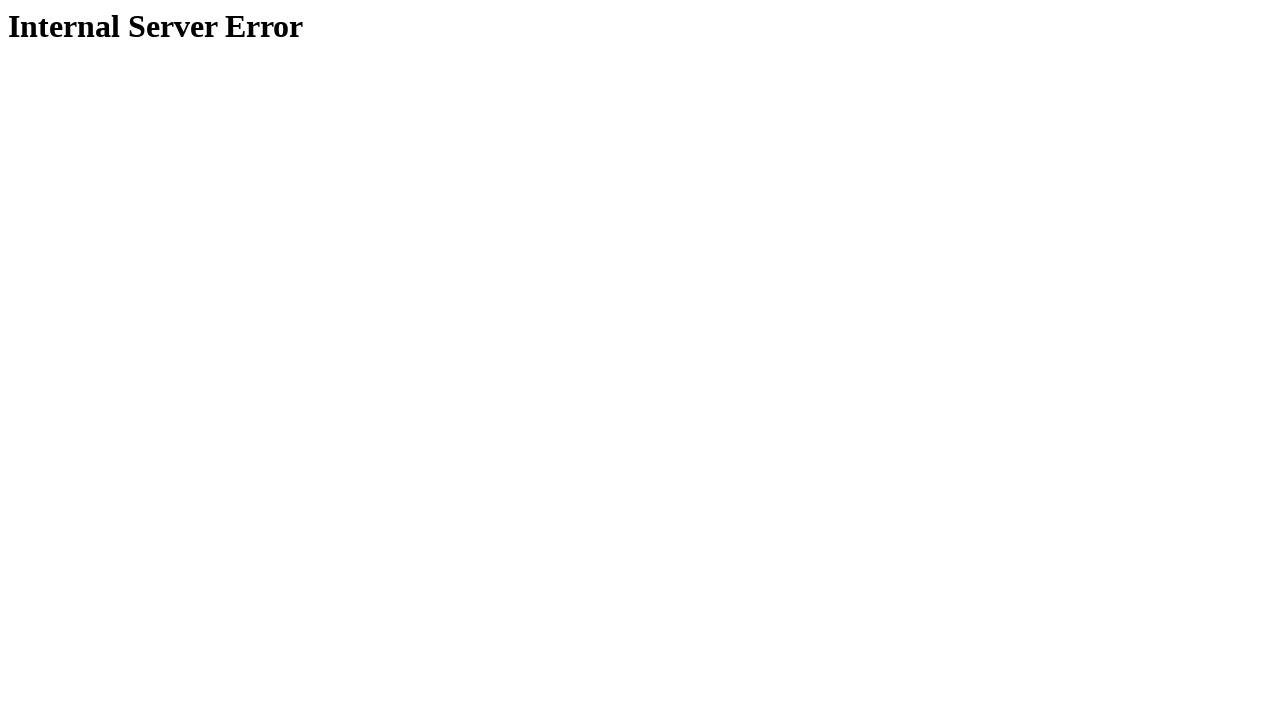